Tests nested iframe navigation by clicking on the Nested Frames link, switching to nested frames, and verifying the content of the middle frame.

Starting URL: http://the-internet.herokuapp.com/

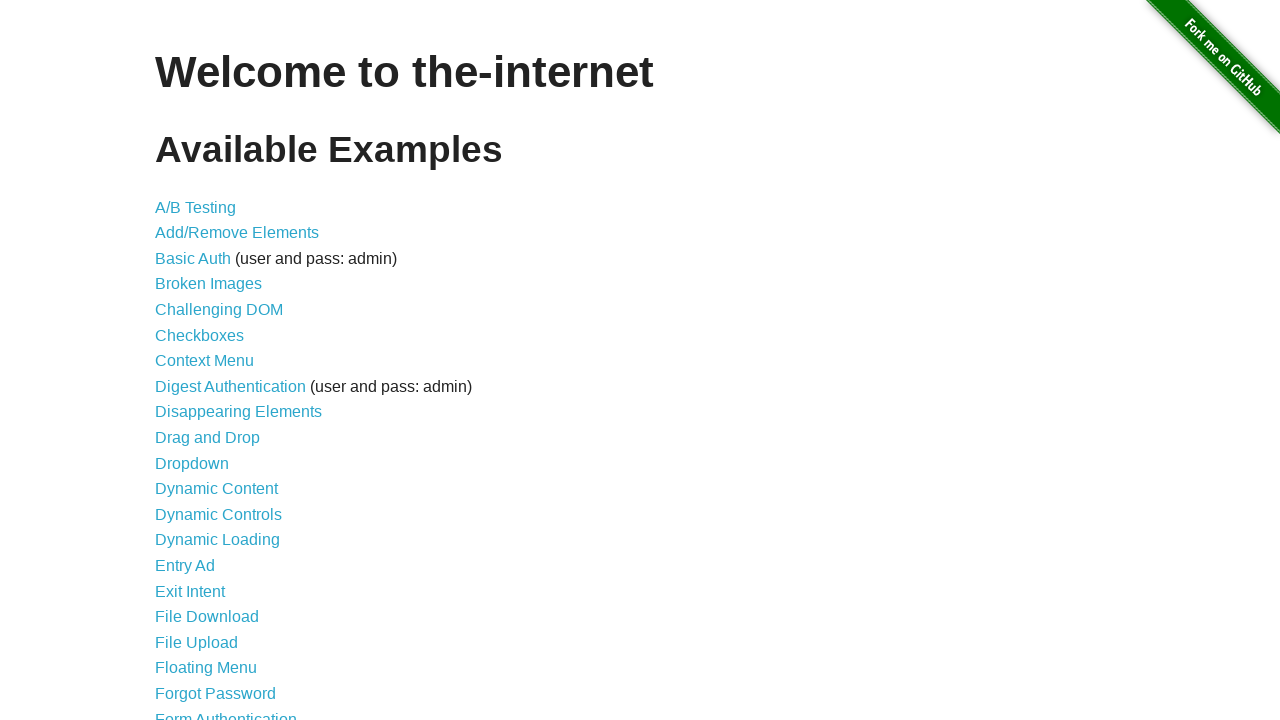

Clicked on Nested Frames link at (210, 395) on text=Nested Frames
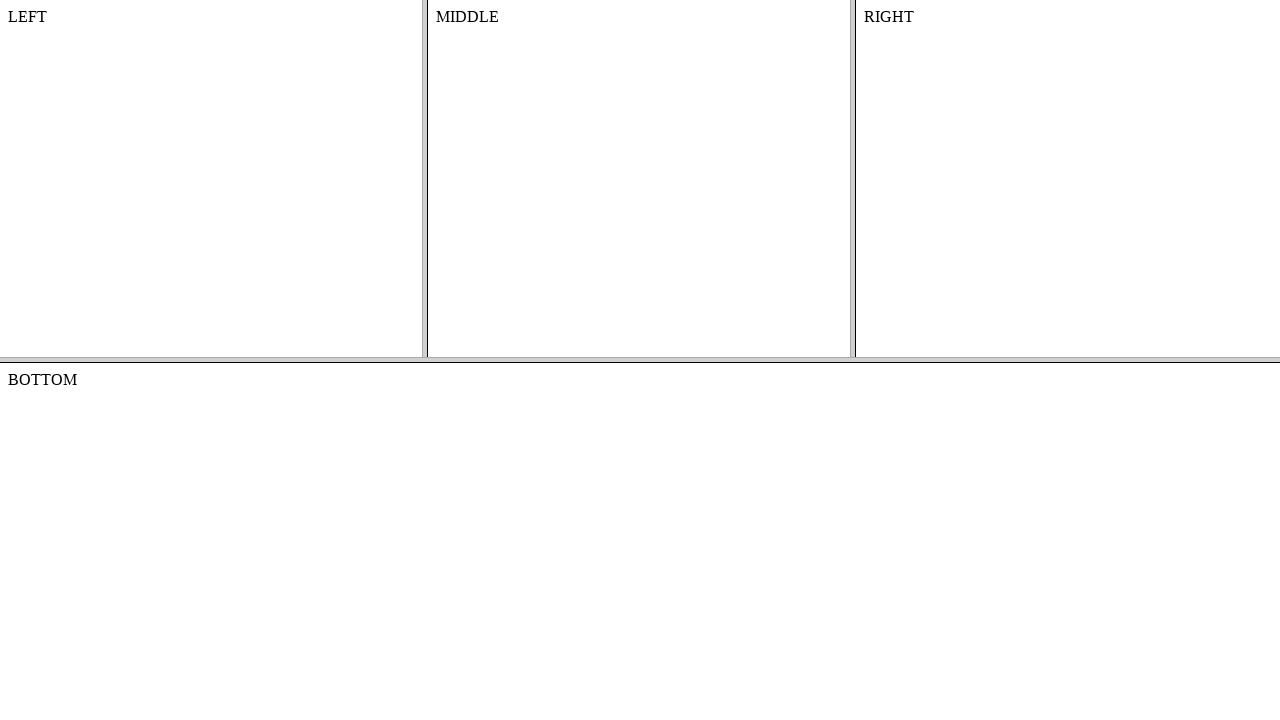

Waited for page to fully load
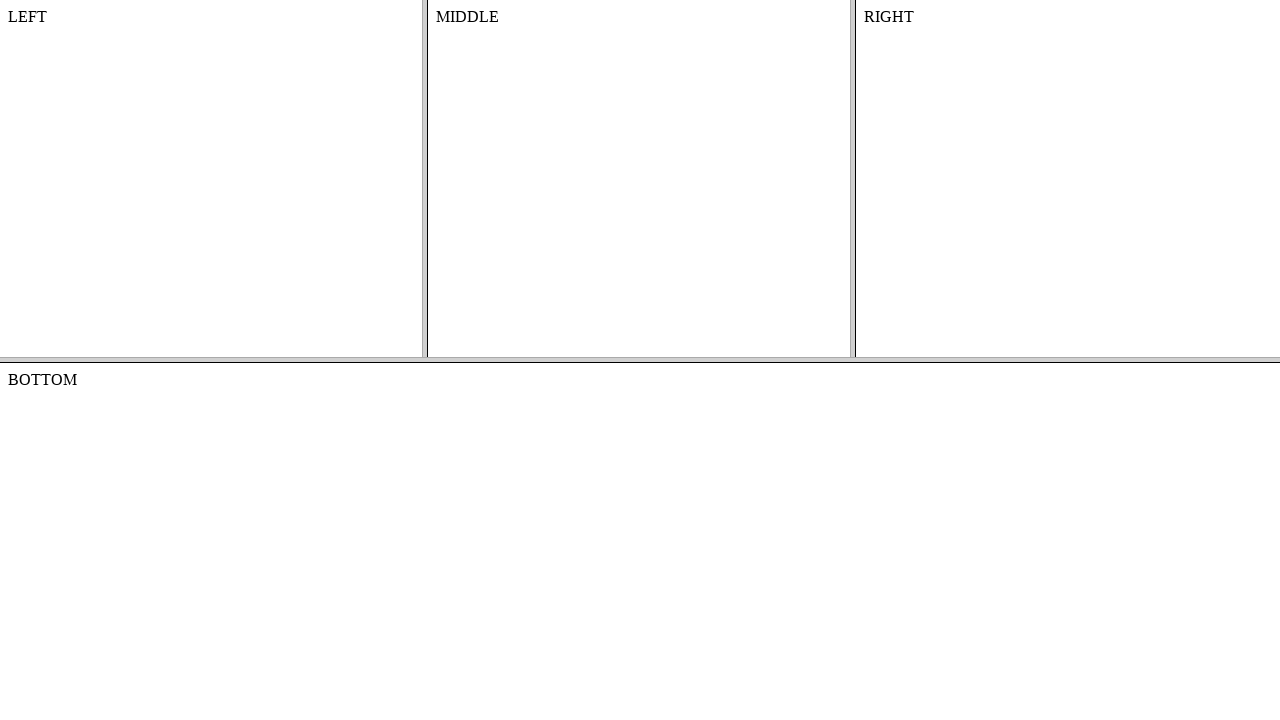

Located the top frame
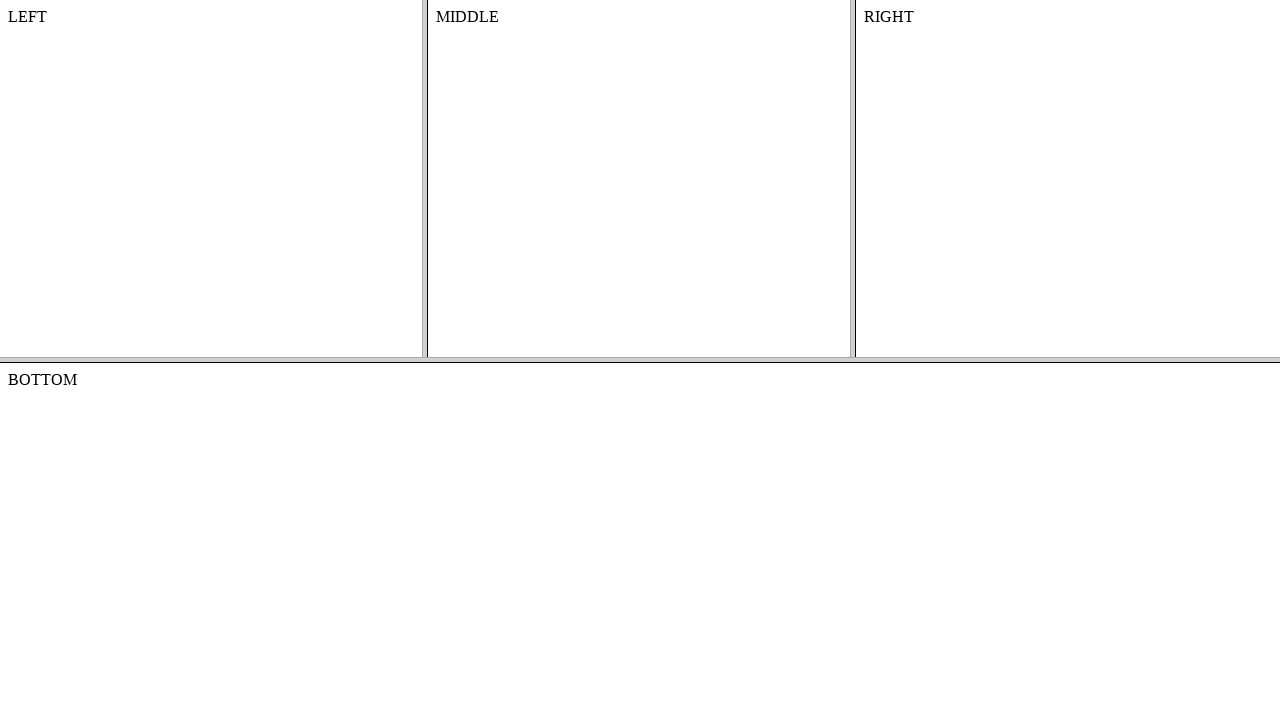

Located the middle frame within the top frame
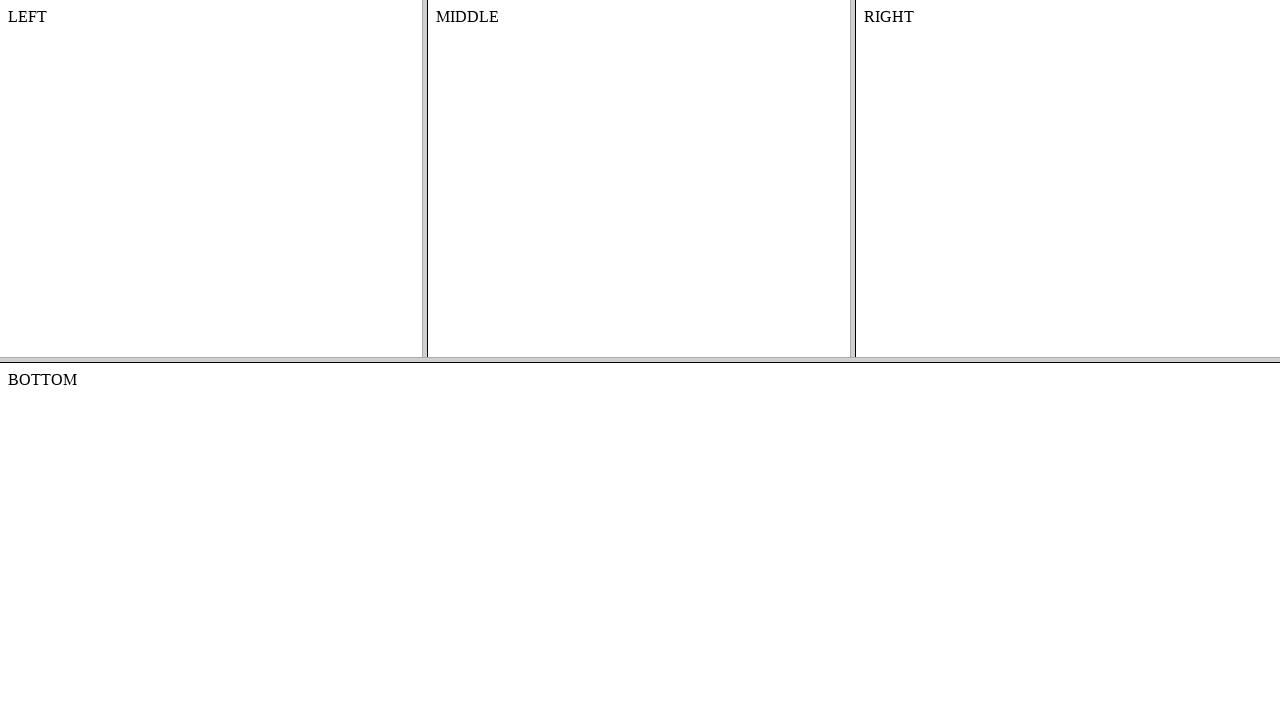

Retrieved content text from middle frame
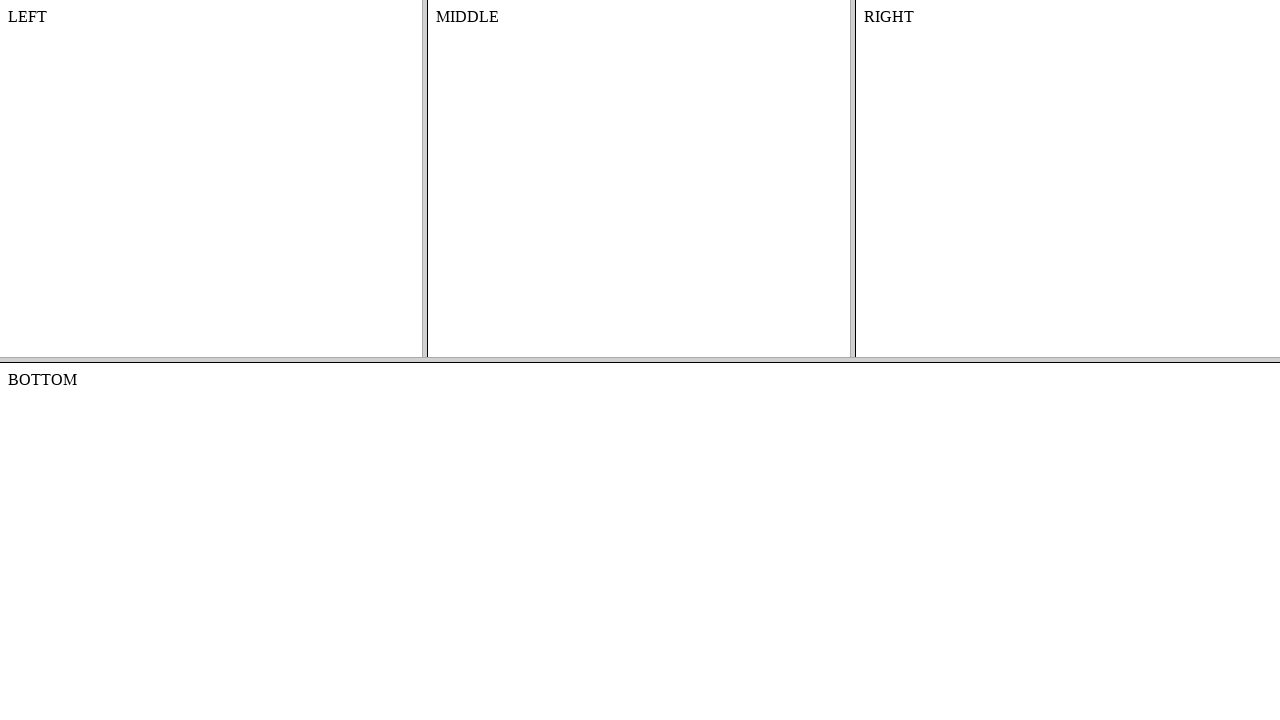

Printed content text: MIDDLE
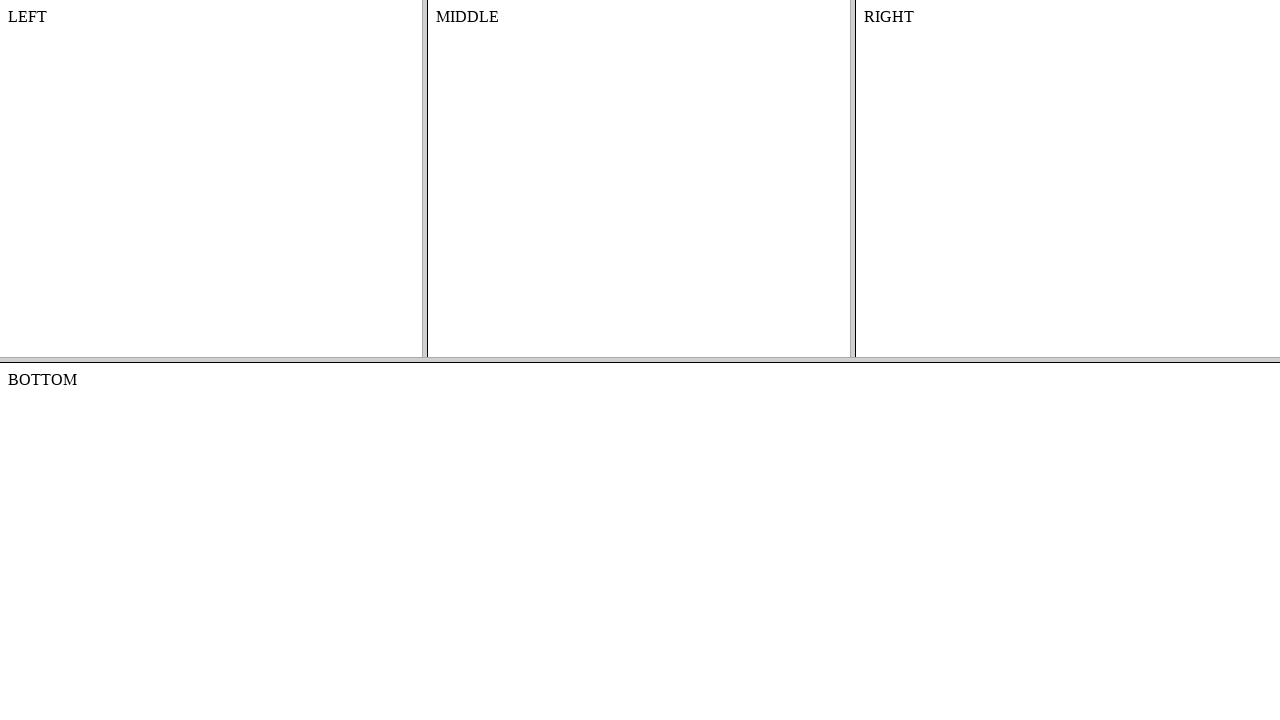

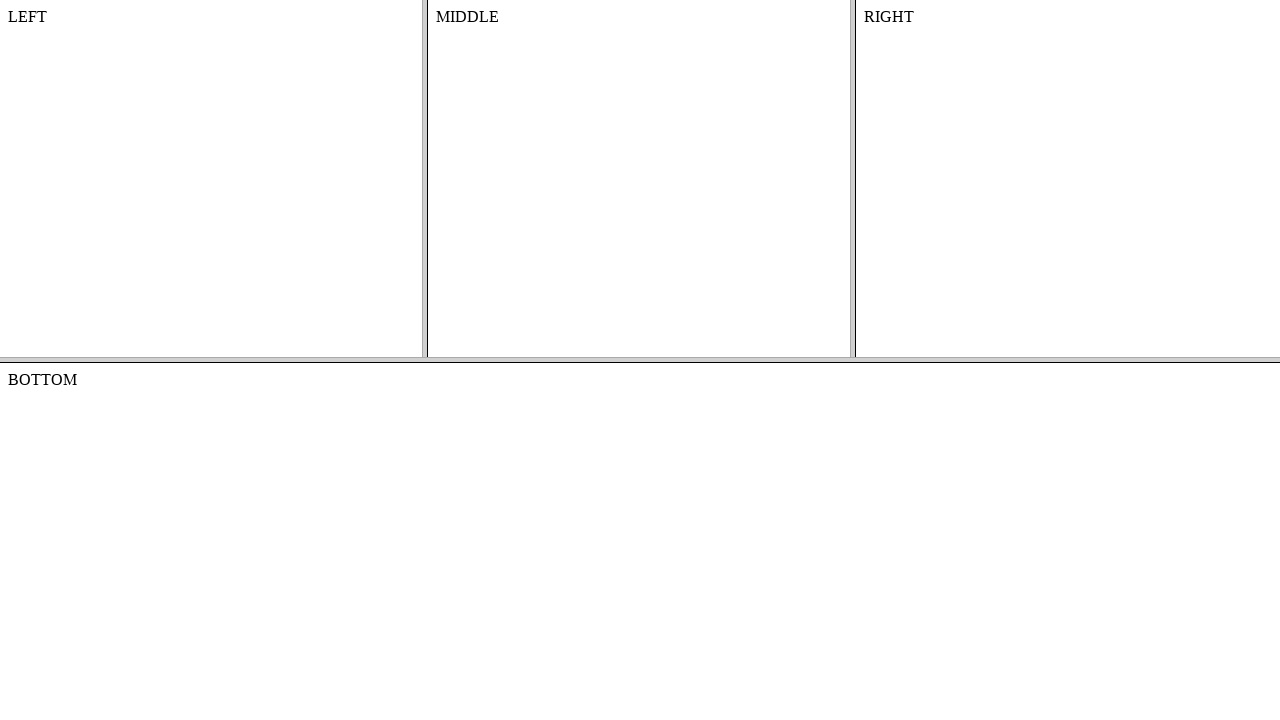